Verifies the current URL matches the expected Walla website URL

Starting URL: https://www.walla.co.il/

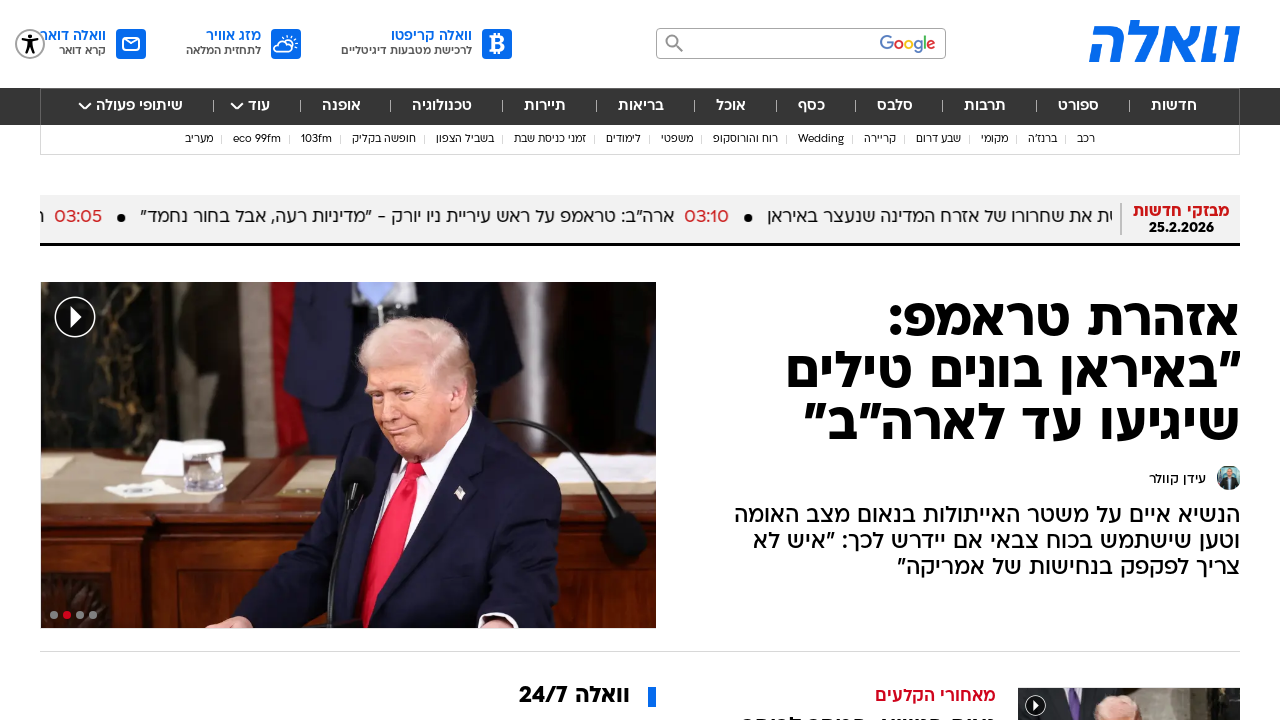

Verified current URL matches expected Walla website URL (https://www.walla.co.il/)
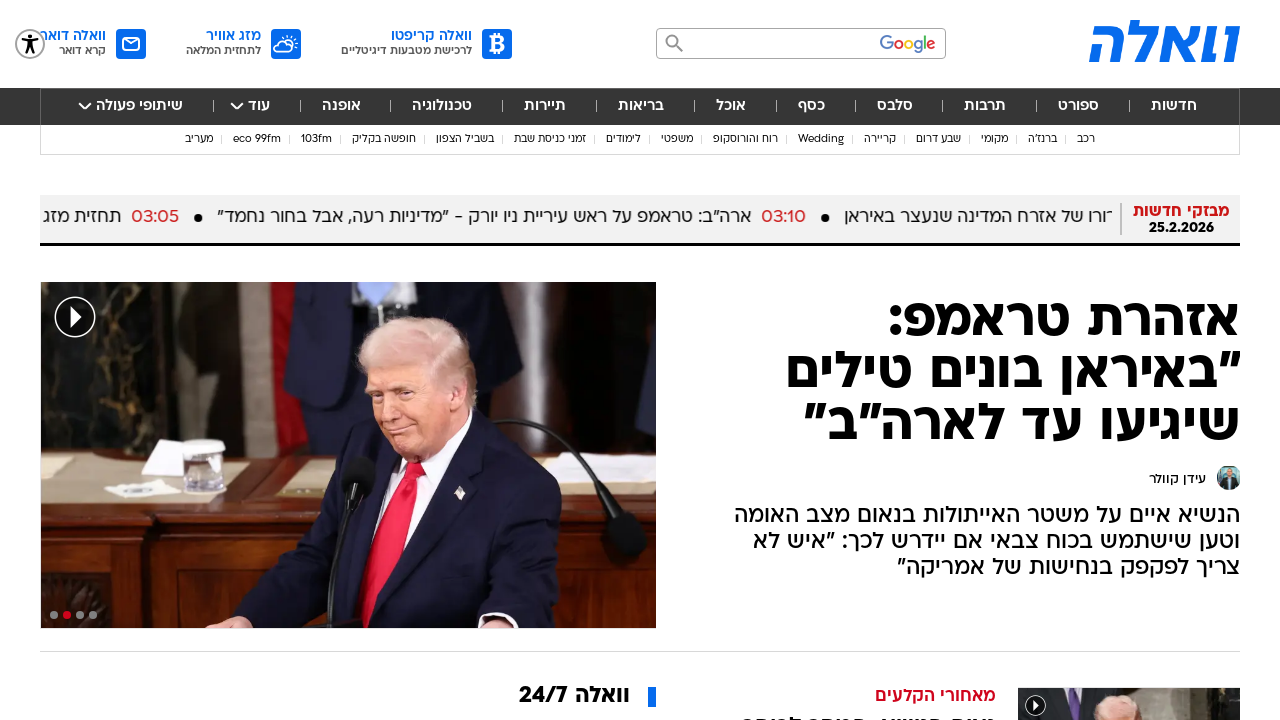

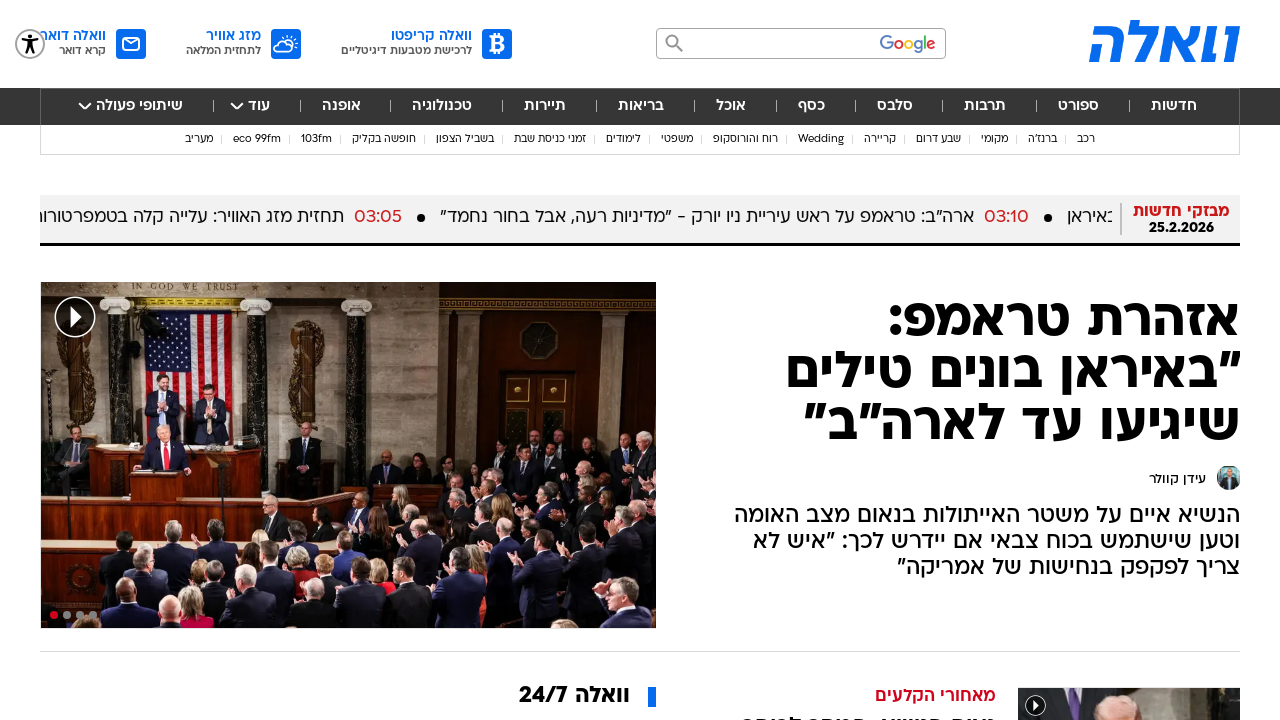